Navigates to dev.to homepage and performs a search by entering a query in the search bar and pressing Enter

Starting URL: https://dev.to/

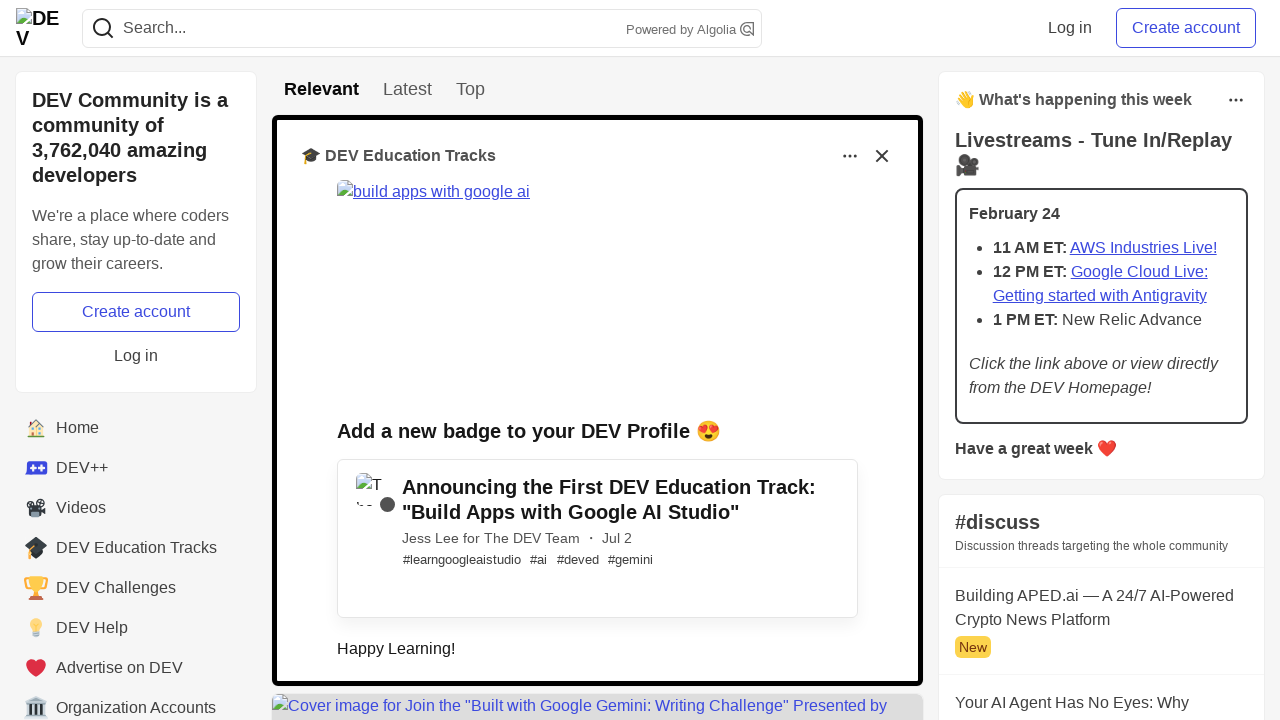

Filled search bar with 'javascript tutorial' on input[name='q']
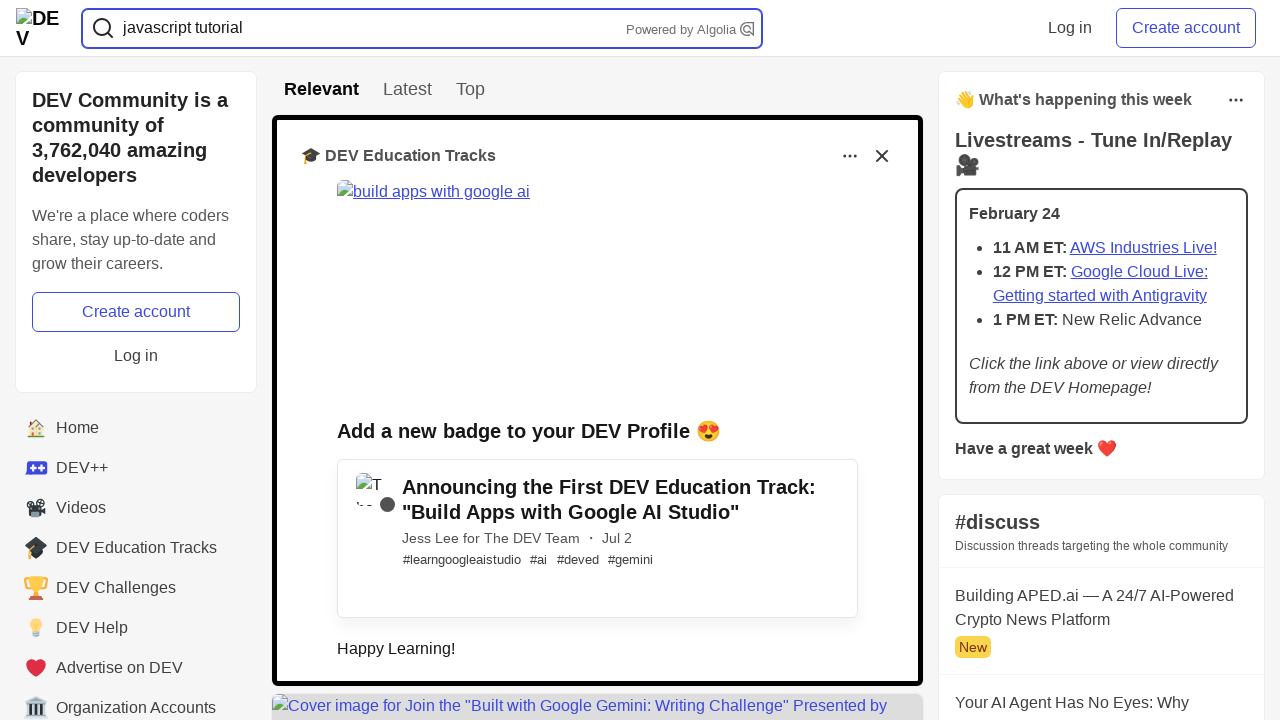

Pressed Enter to submit search query on input[name='q']
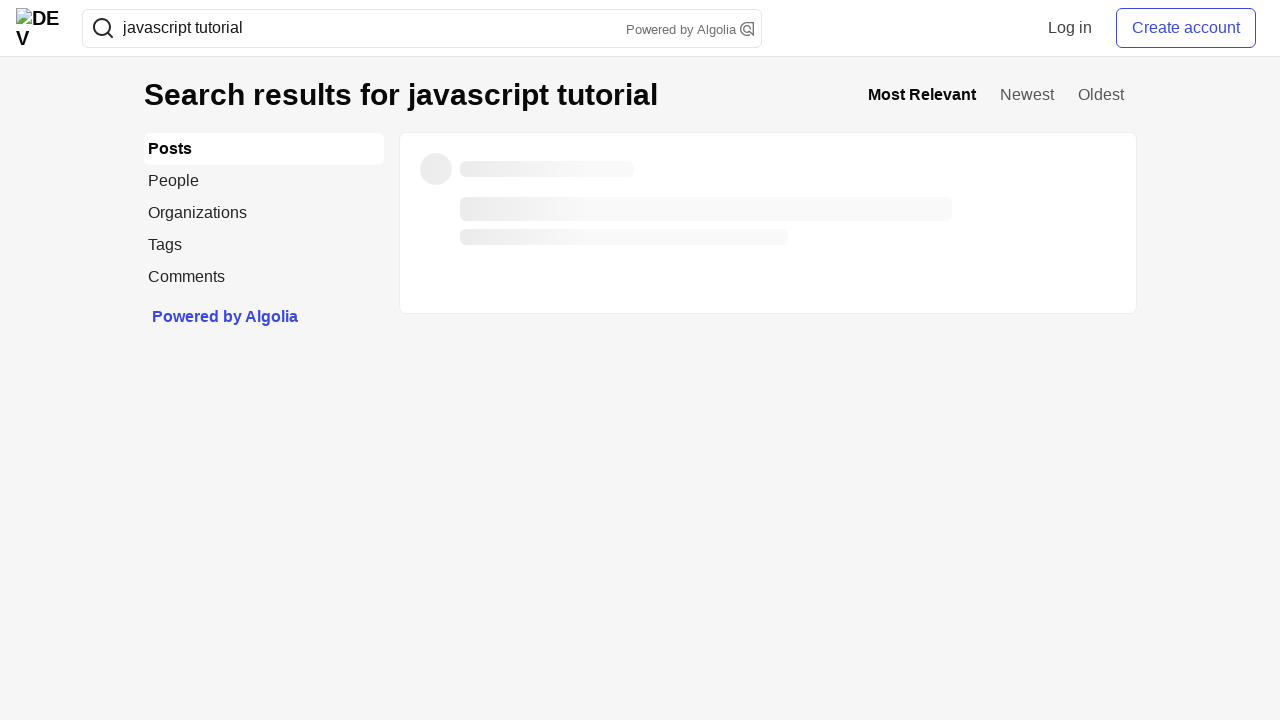

Search results page loaded successfully
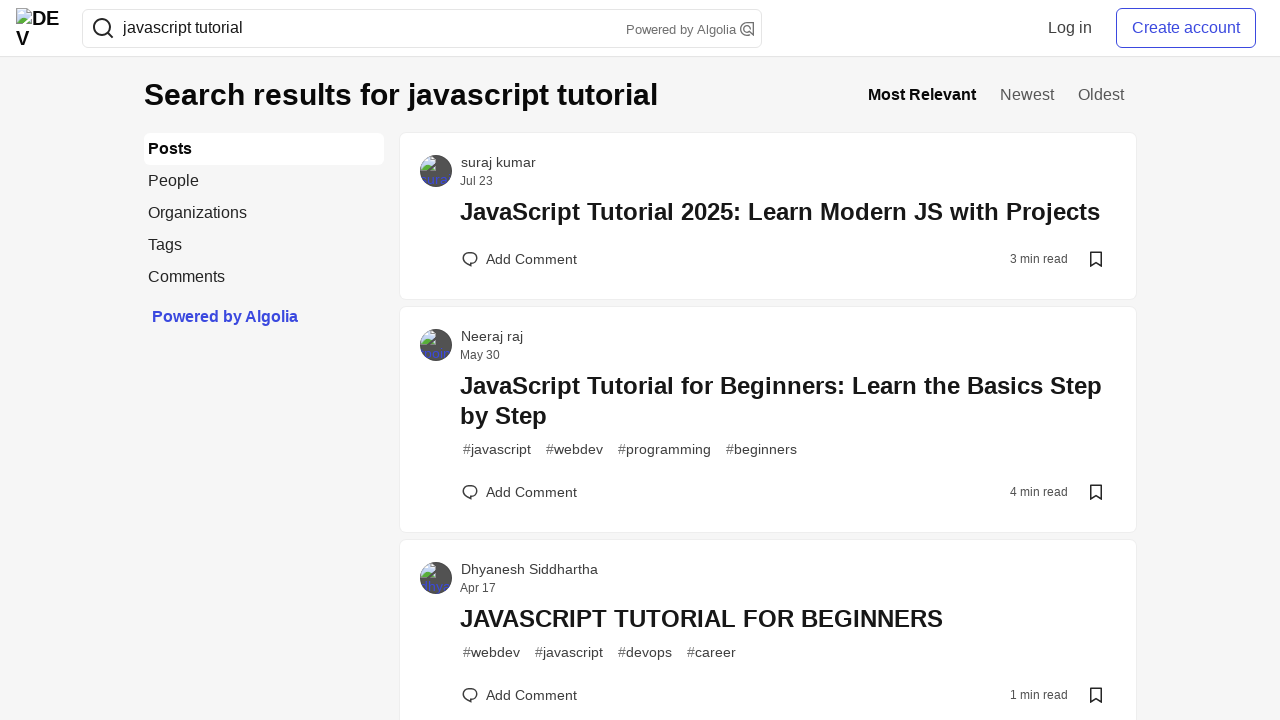

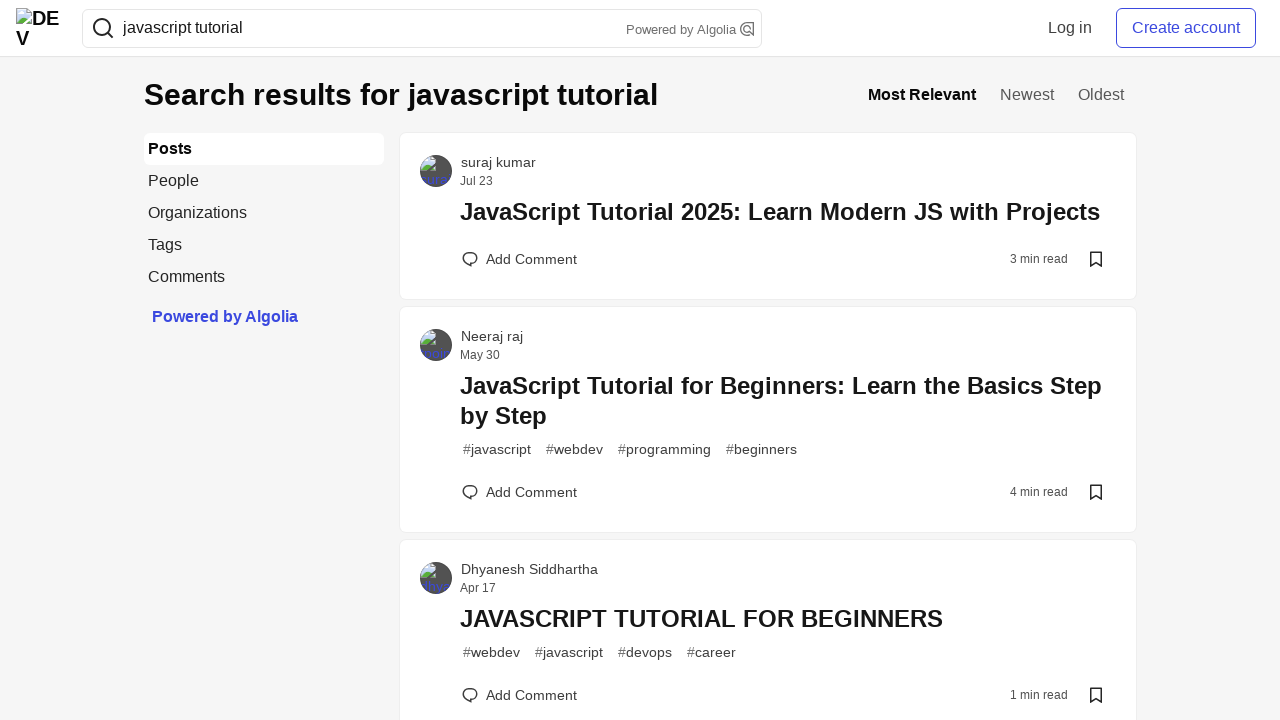